Tests triangle classification with sides 1, 2, 3 expecting "Error: Not a Triangle"

Starting URL: https://testpages.eviltester.com/styled/apps/triangle/triangle001.html

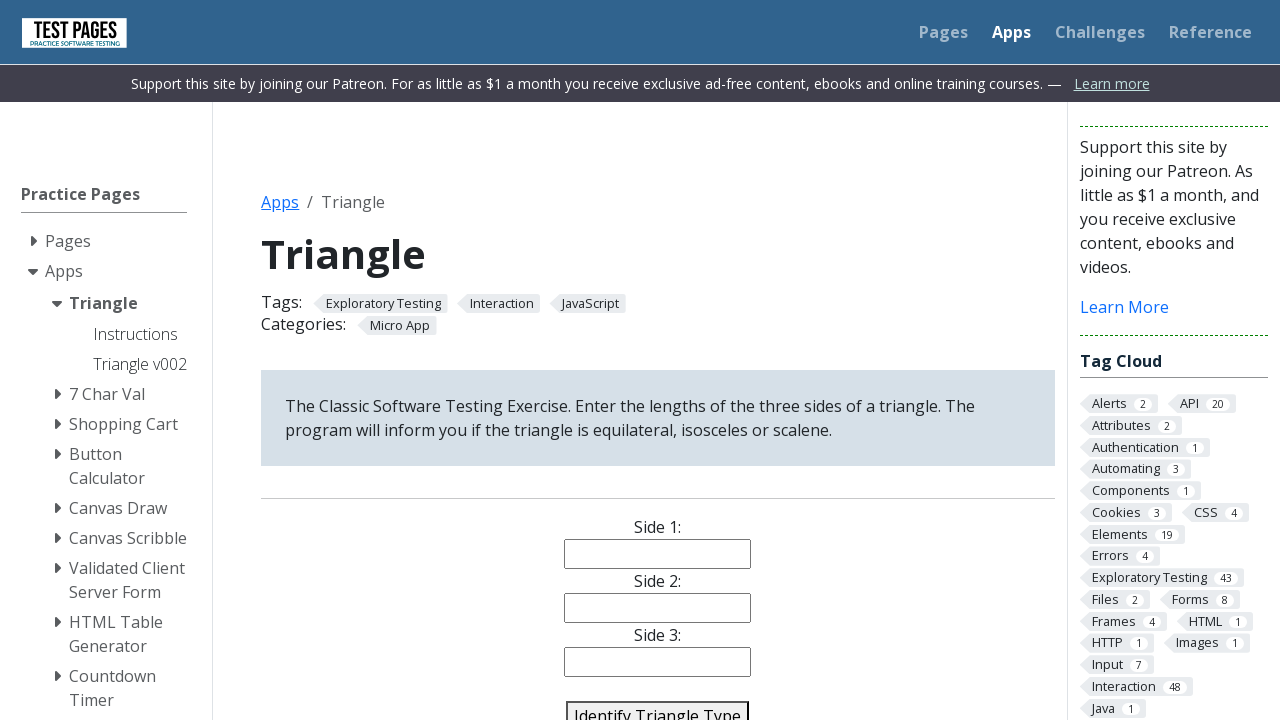

Filled side1 field with '1' on #side1
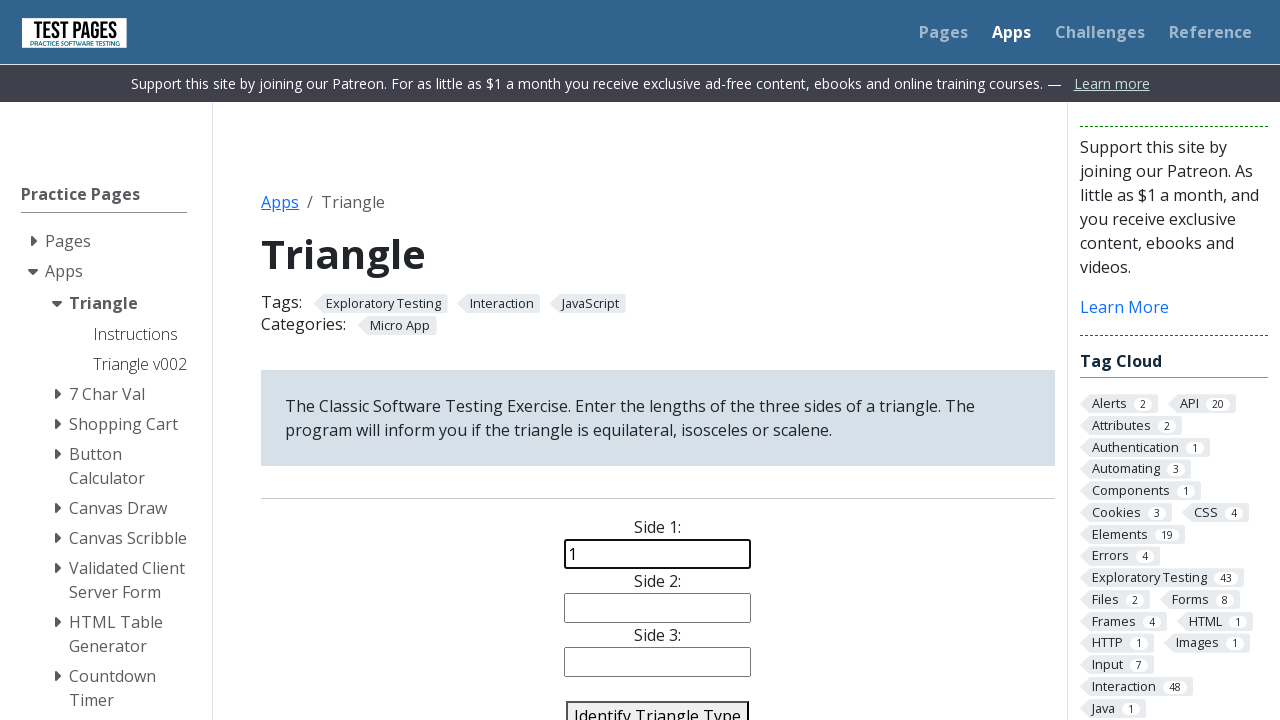

Filled side2 field with '2' on #side2
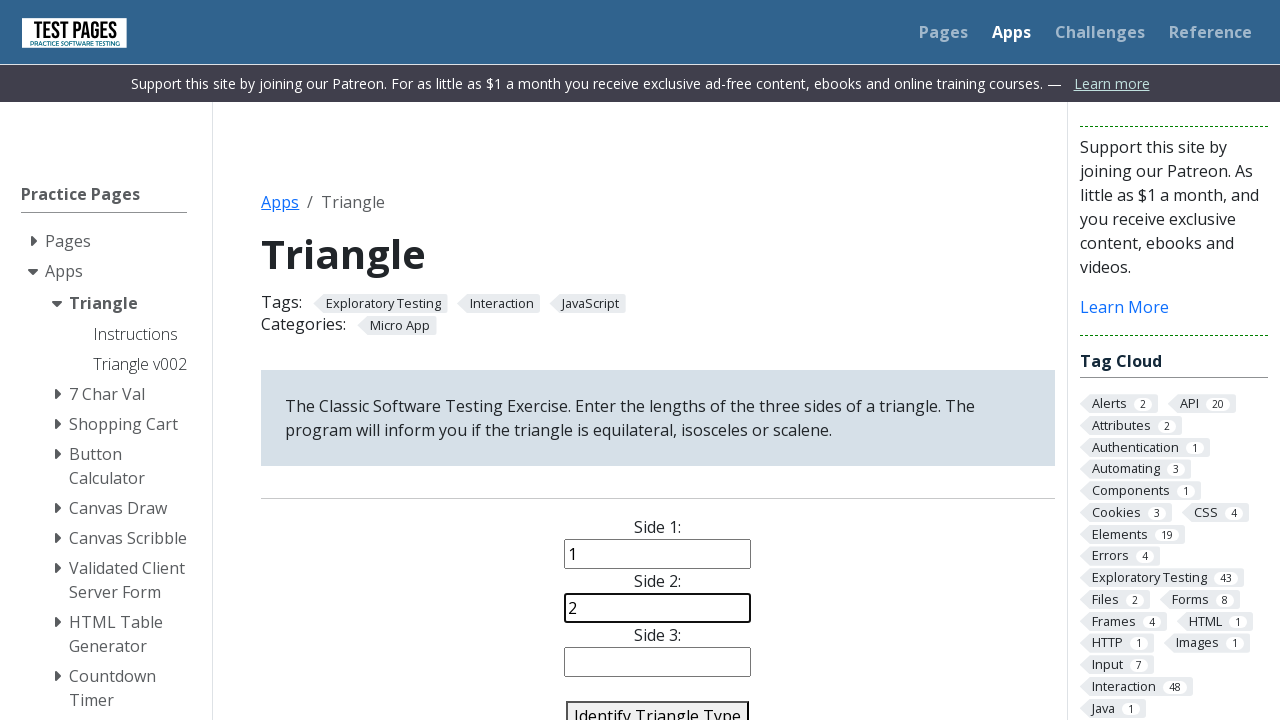

Filled side3 field with '3' on #side3
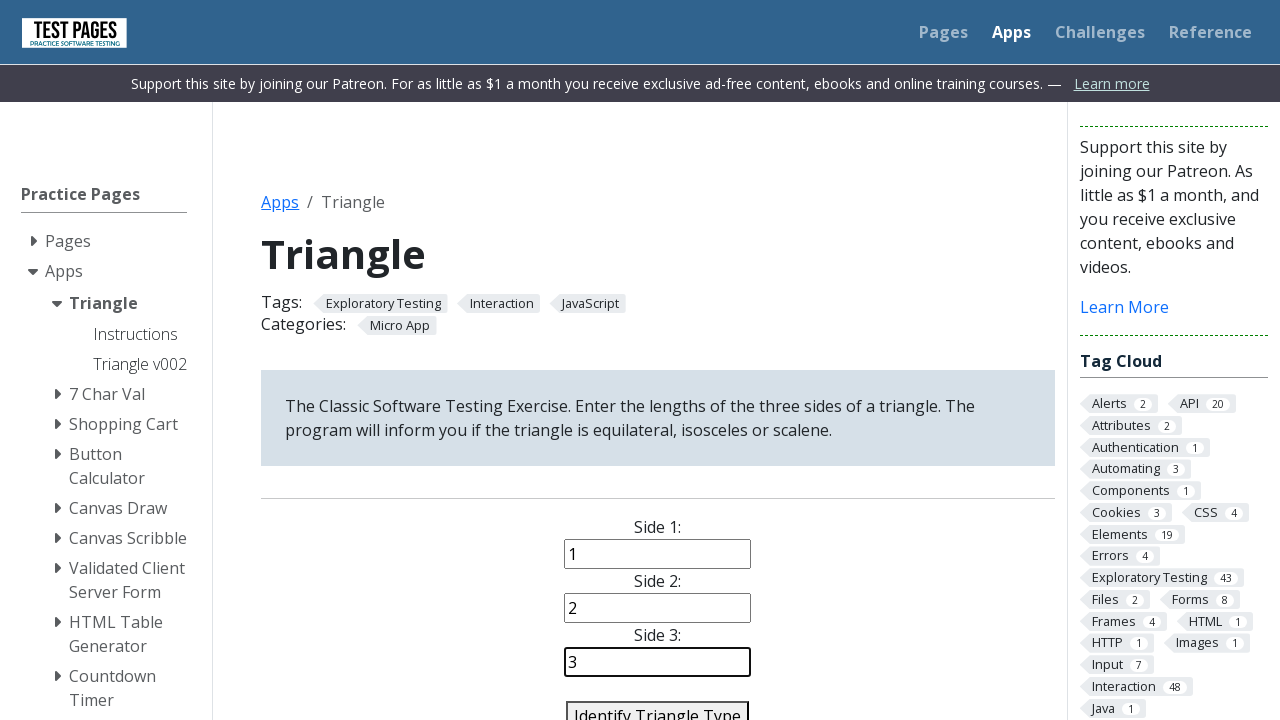

Clicked identify triangle button at (658, 705) on #identify-triangle-action
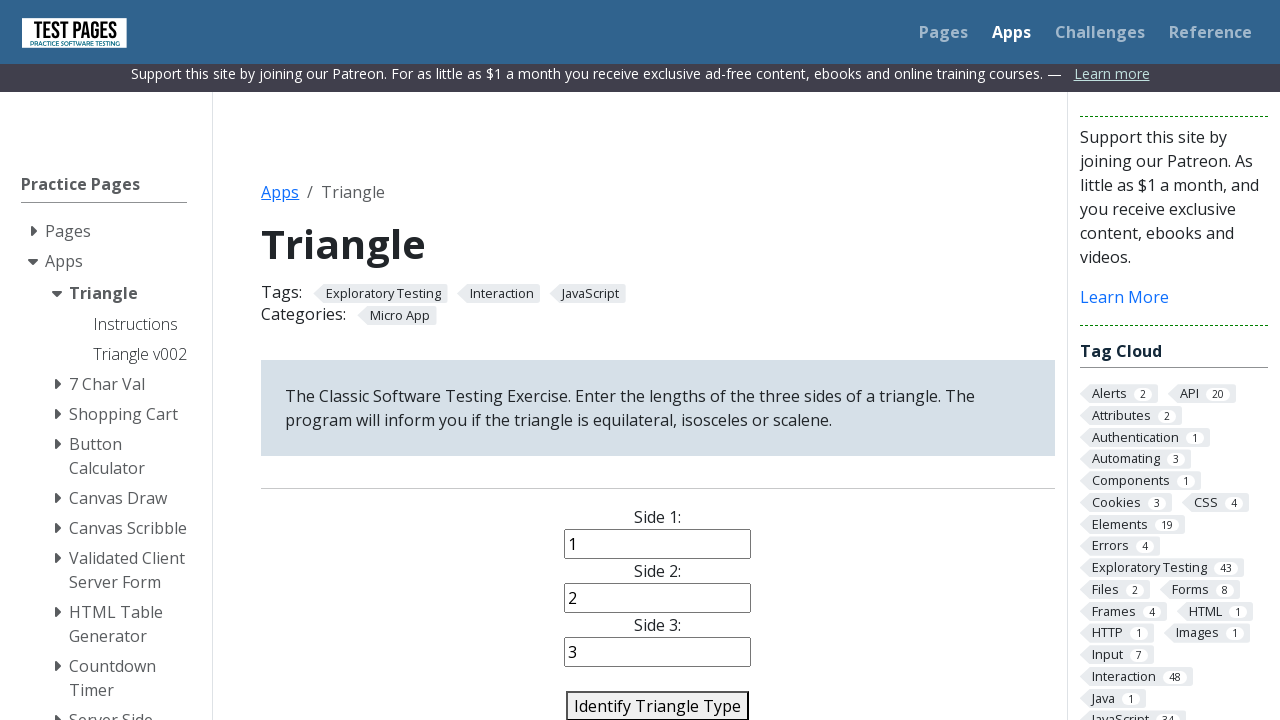

Verified result shows 'Error: Not a Triangle' for sides 1, 2, 3
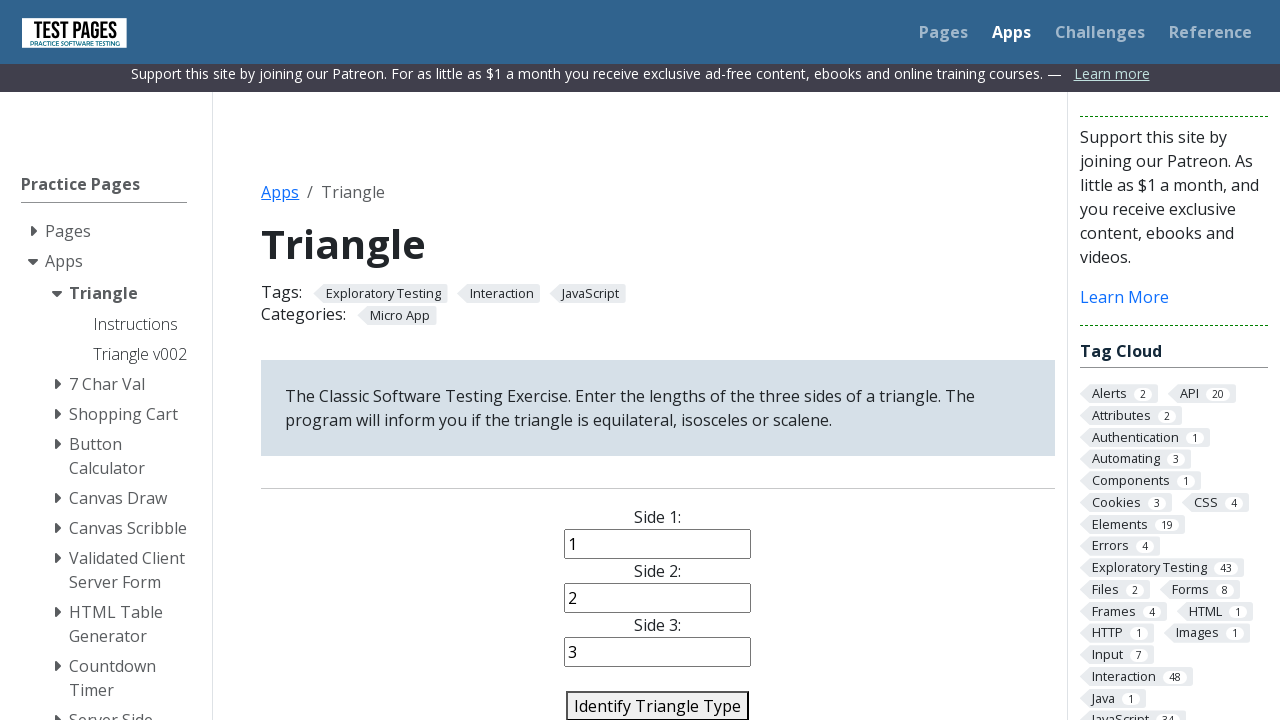

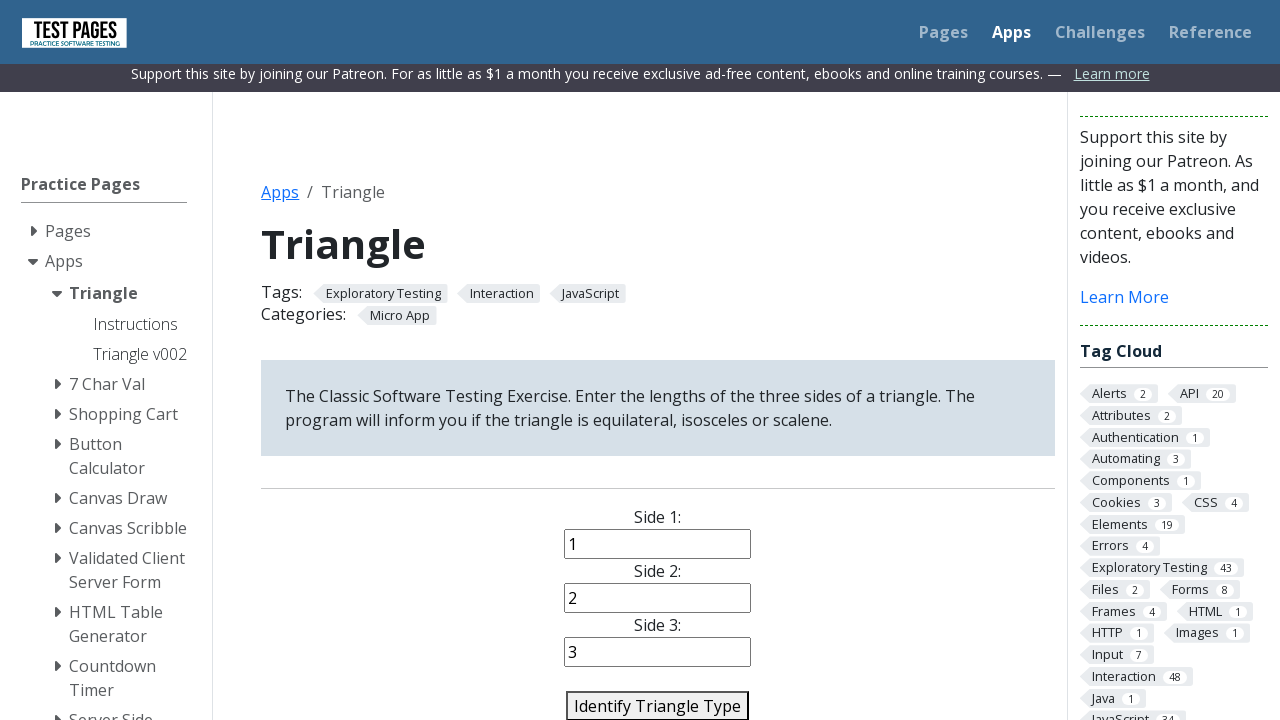